Solves a math problem by extracting a value from an element attribute, calculating the result, and submitting a form with checkboxes

Starting URL: http://suninjuly.github.io/get_attribute.html

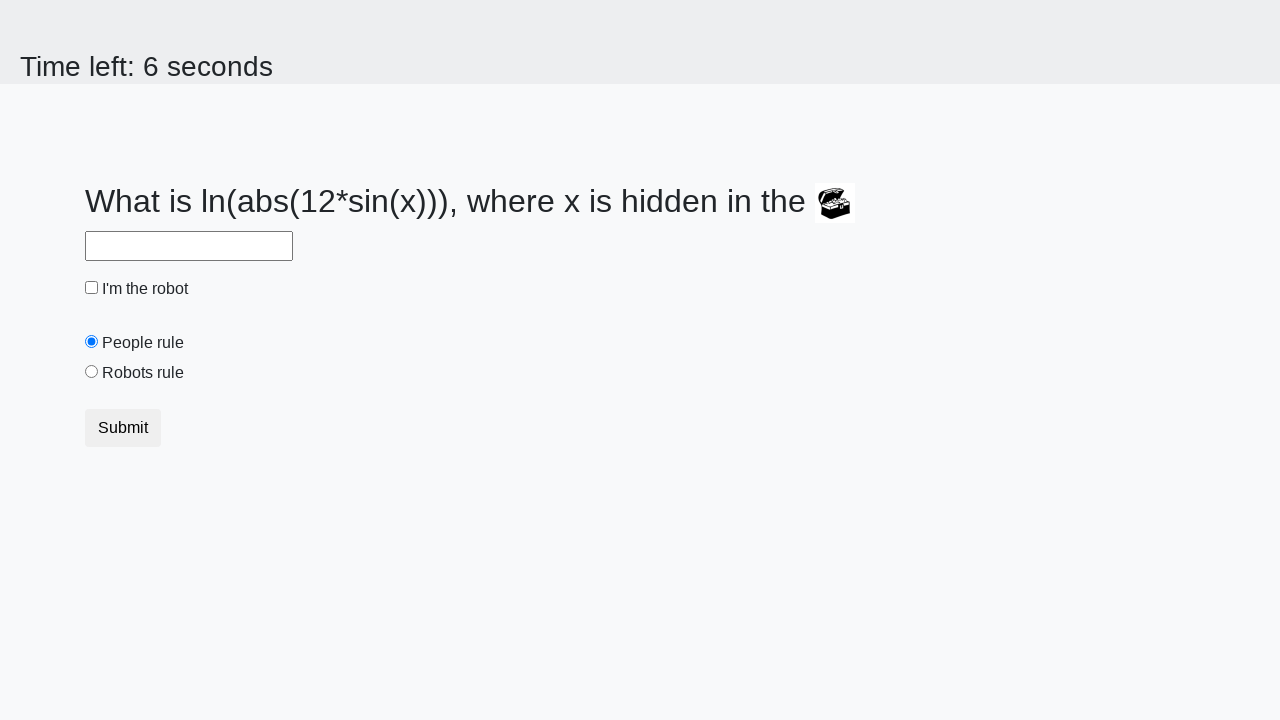

Located the treasure element
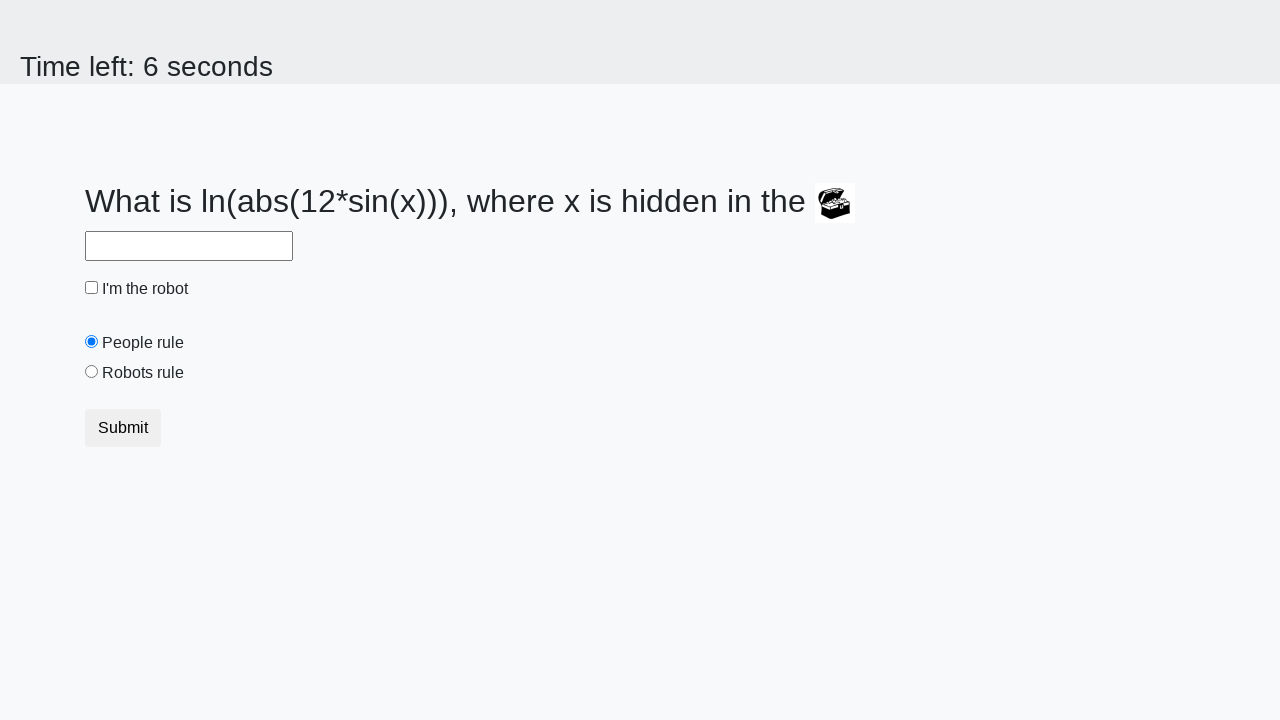

Extracted valuex attribute from treasure element
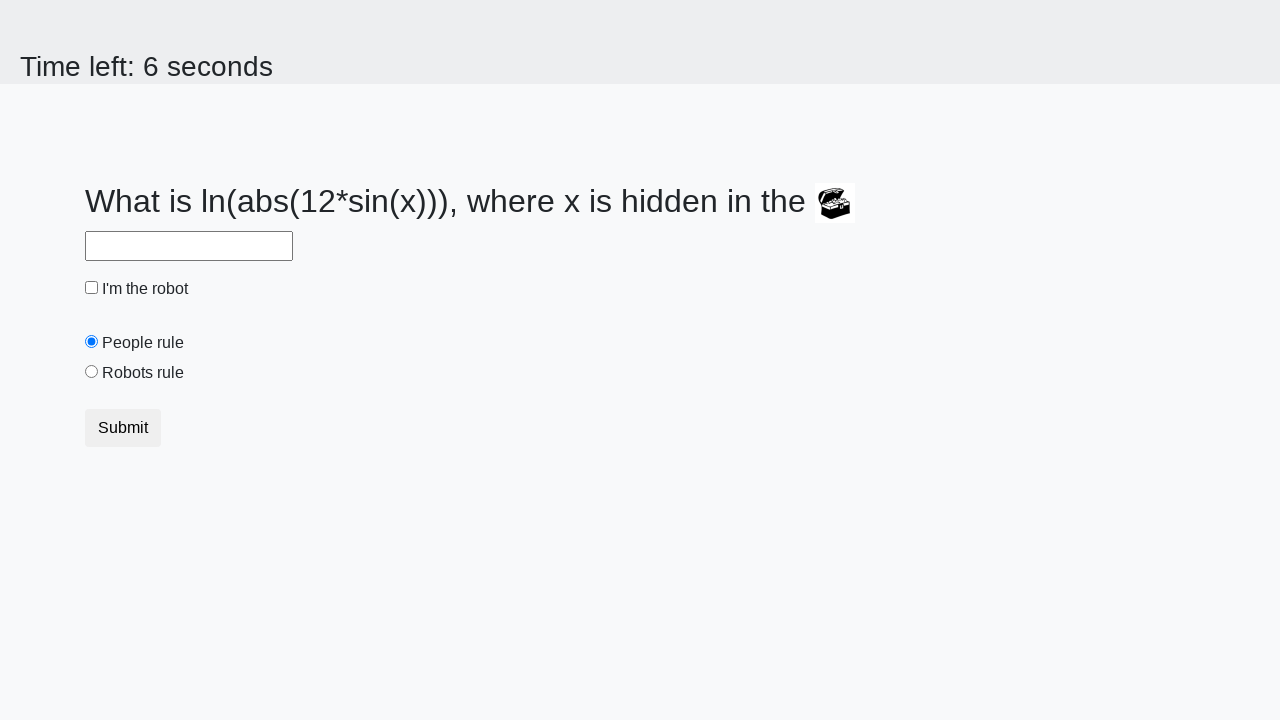

Calculated the answer using the extracted value
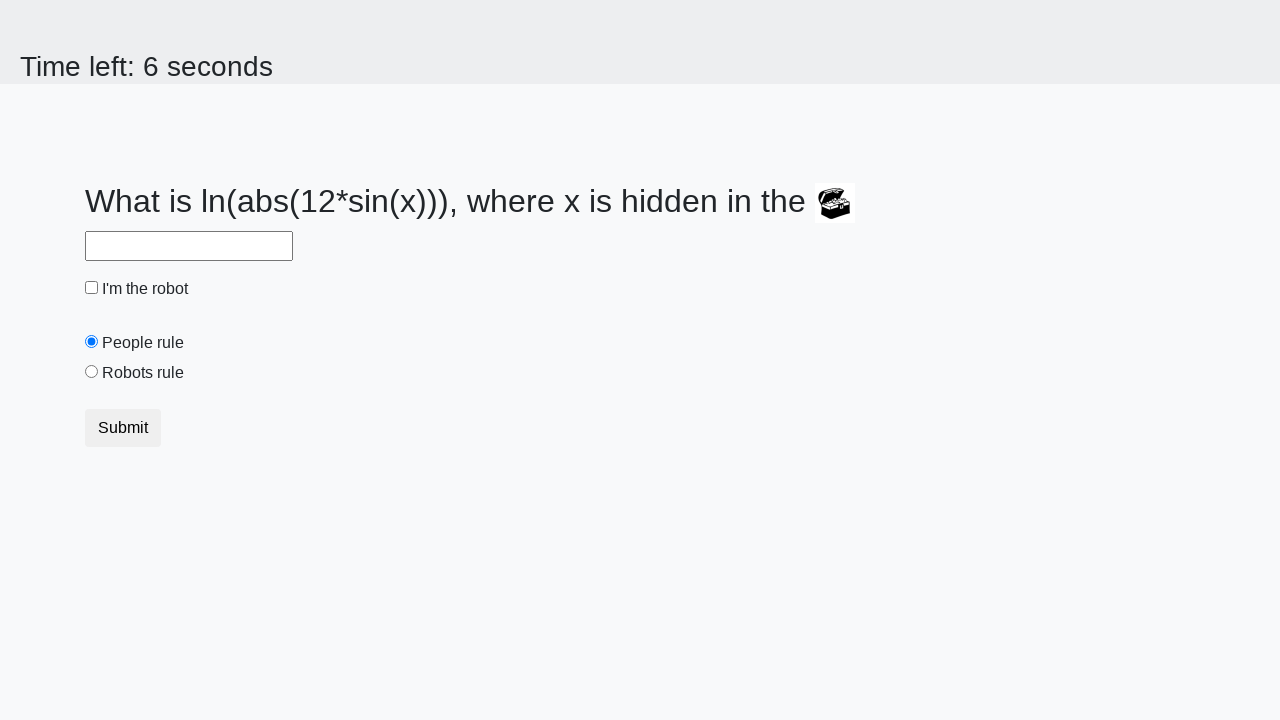

Filled the answer field with calculated value on #answer
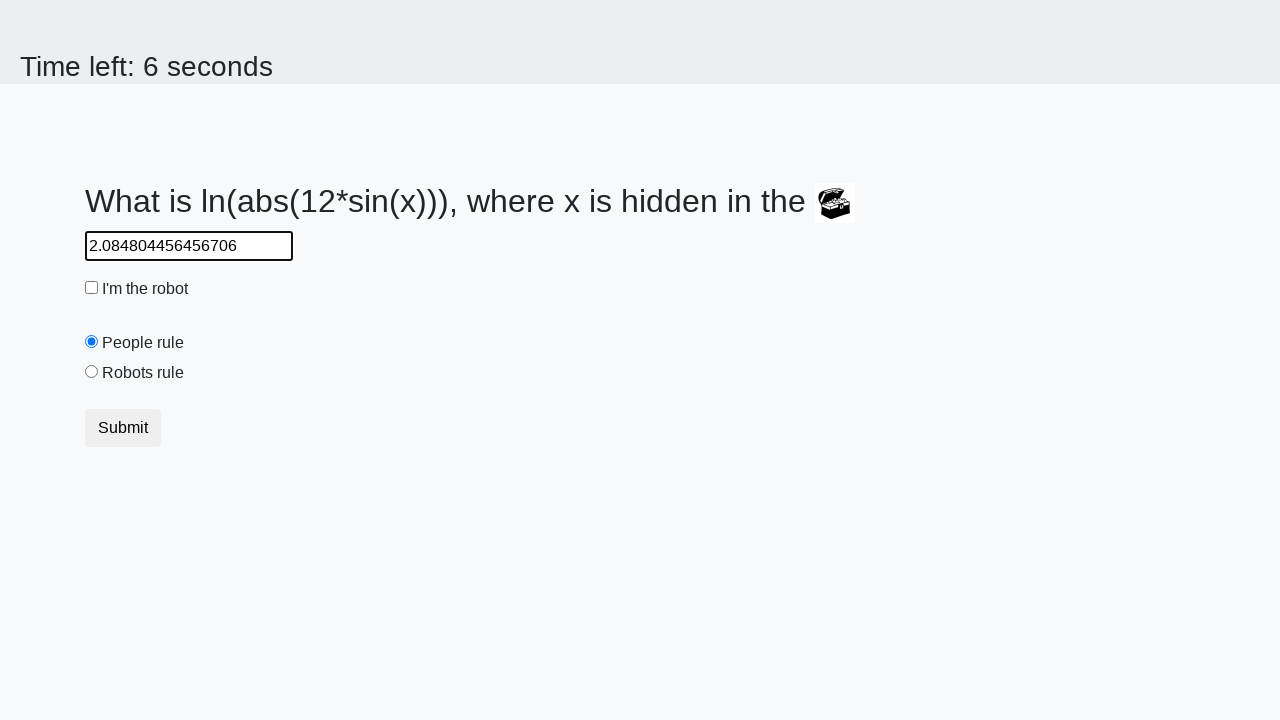

Clicked the robot checkbox at (92, 288) on #robotCheckbox
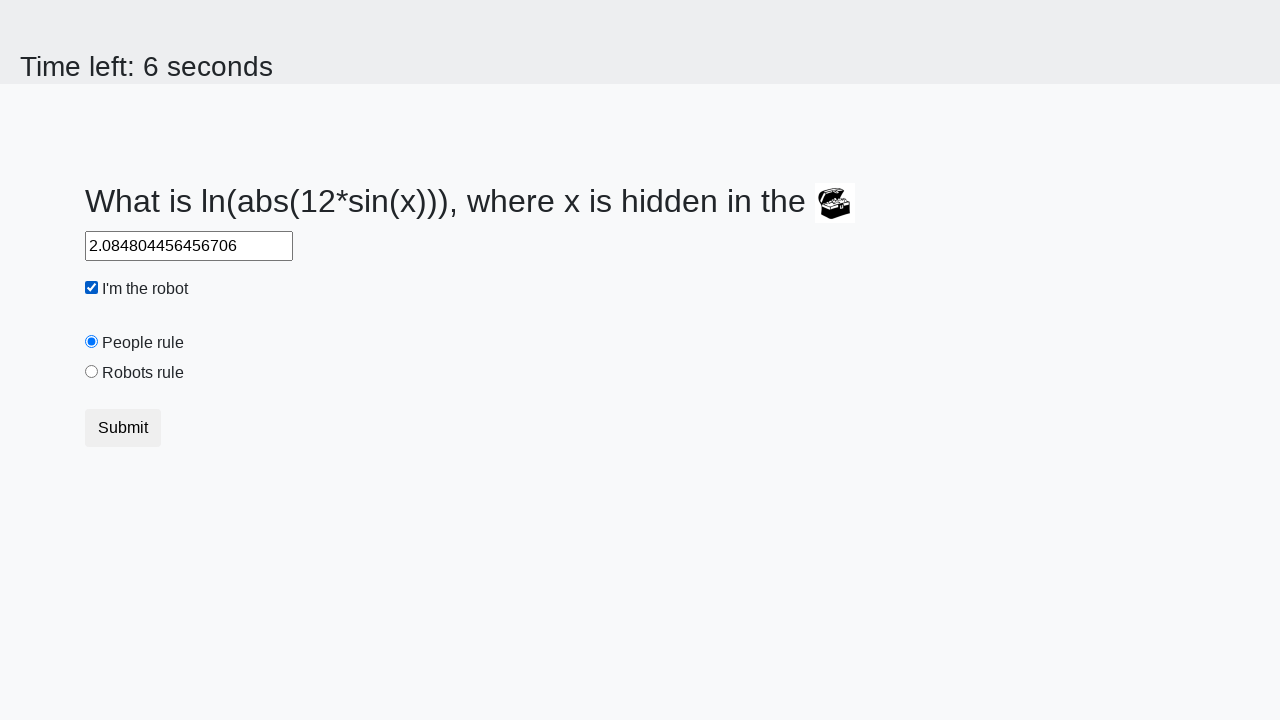

Selected the robots rule radio button at (92, 372) on #robotsRule
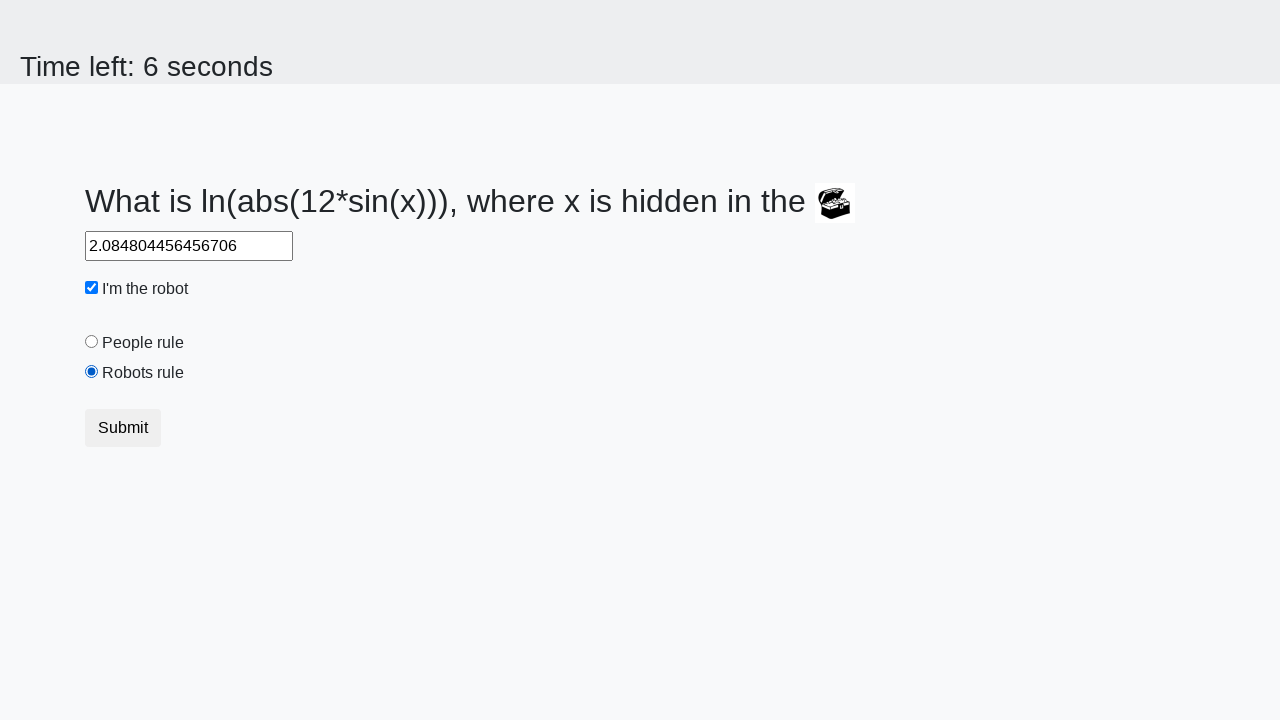

Clicked the submit button at (123, 428) on .btn-default
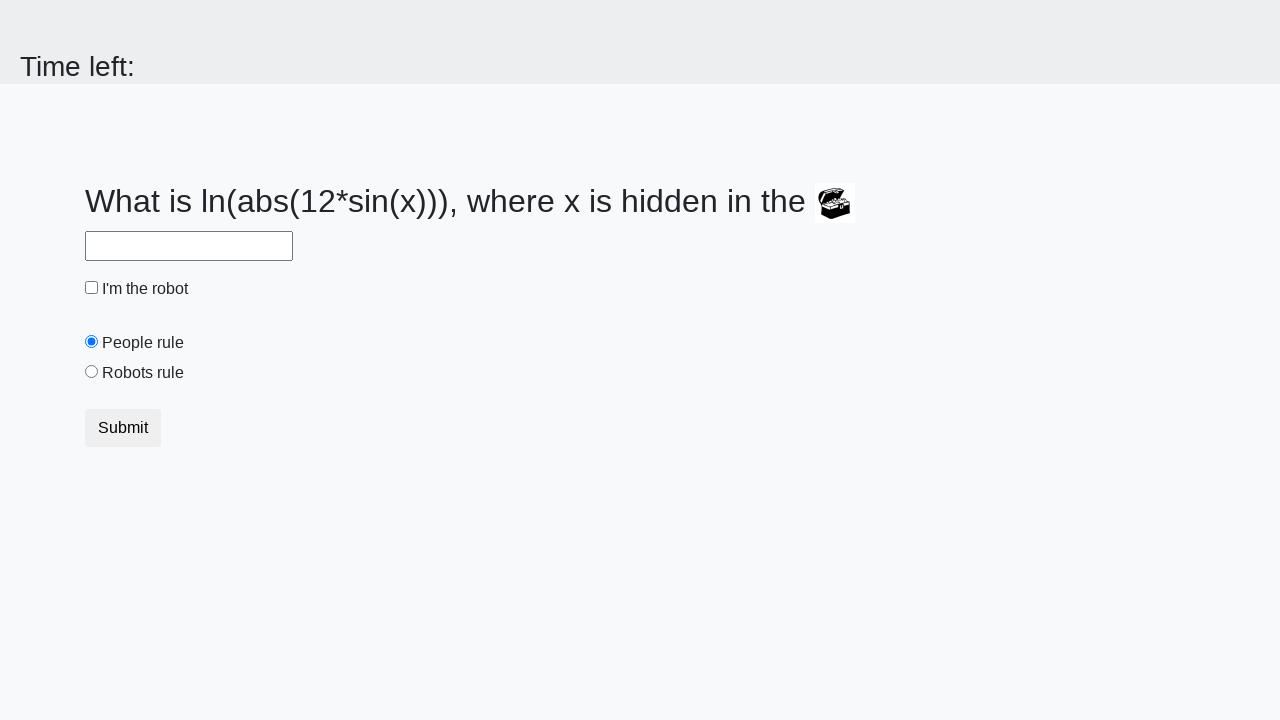

Waited for result page to load
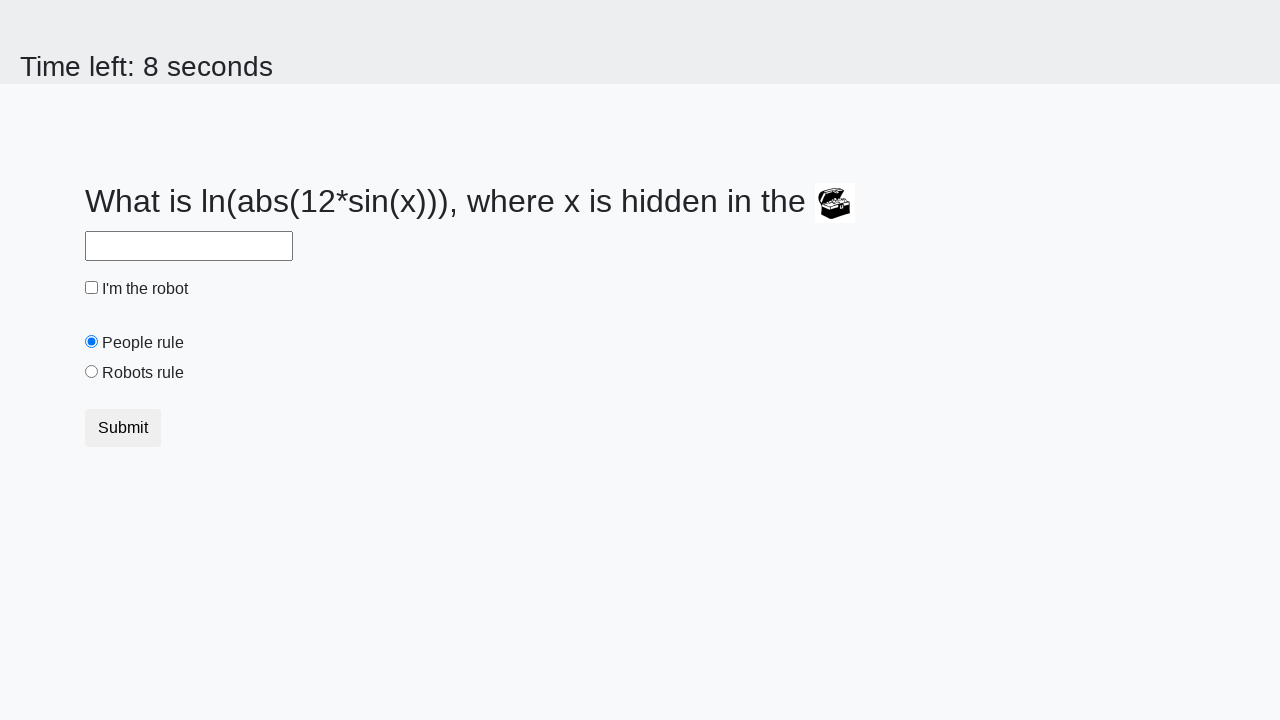

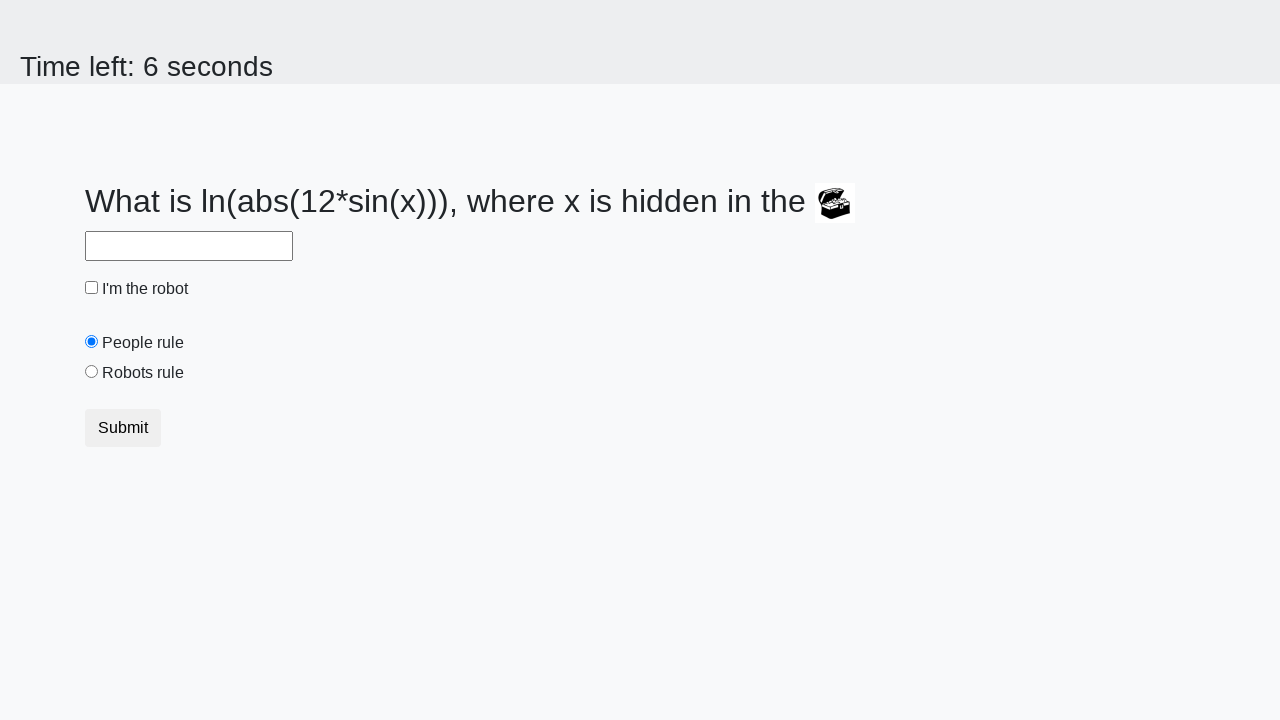